Navigates to the Best Auto Dialer App page and sets the viewport to desktop size (1920x1080)

Starting URL: https://www.getcalley.com/best-auto-dialer-app/

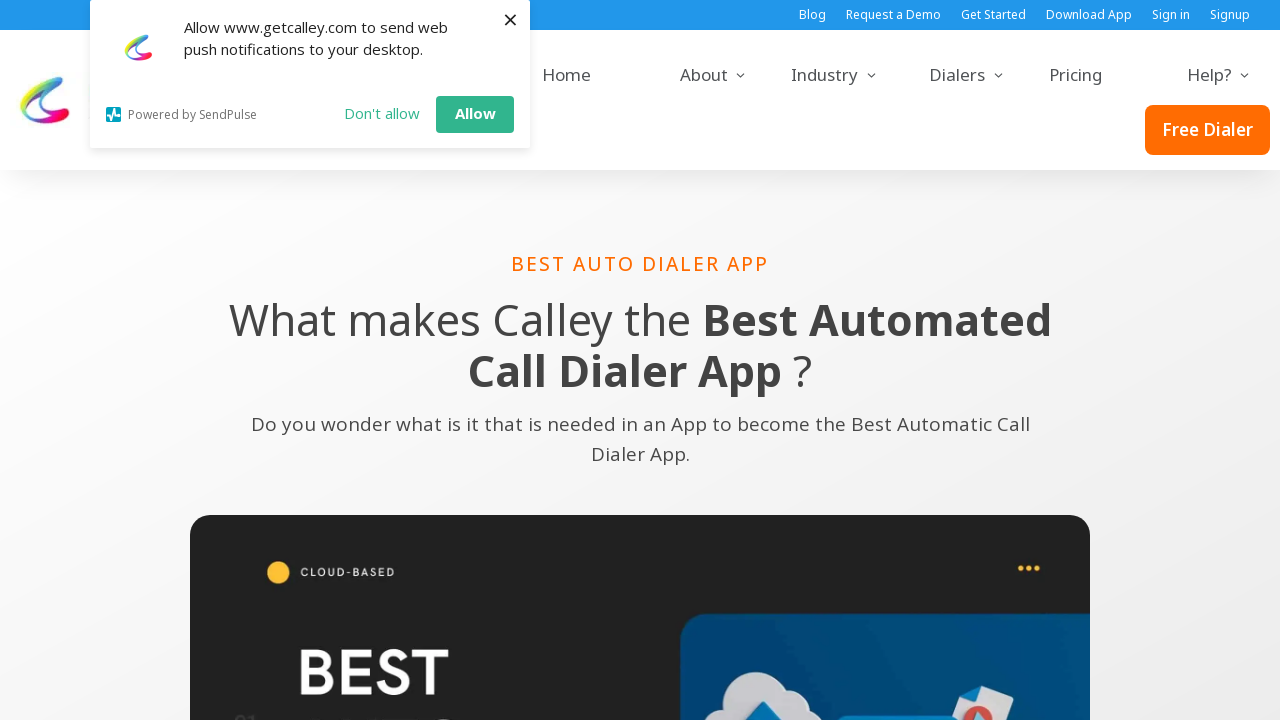

Set viewport to desktop size (1920x1080)
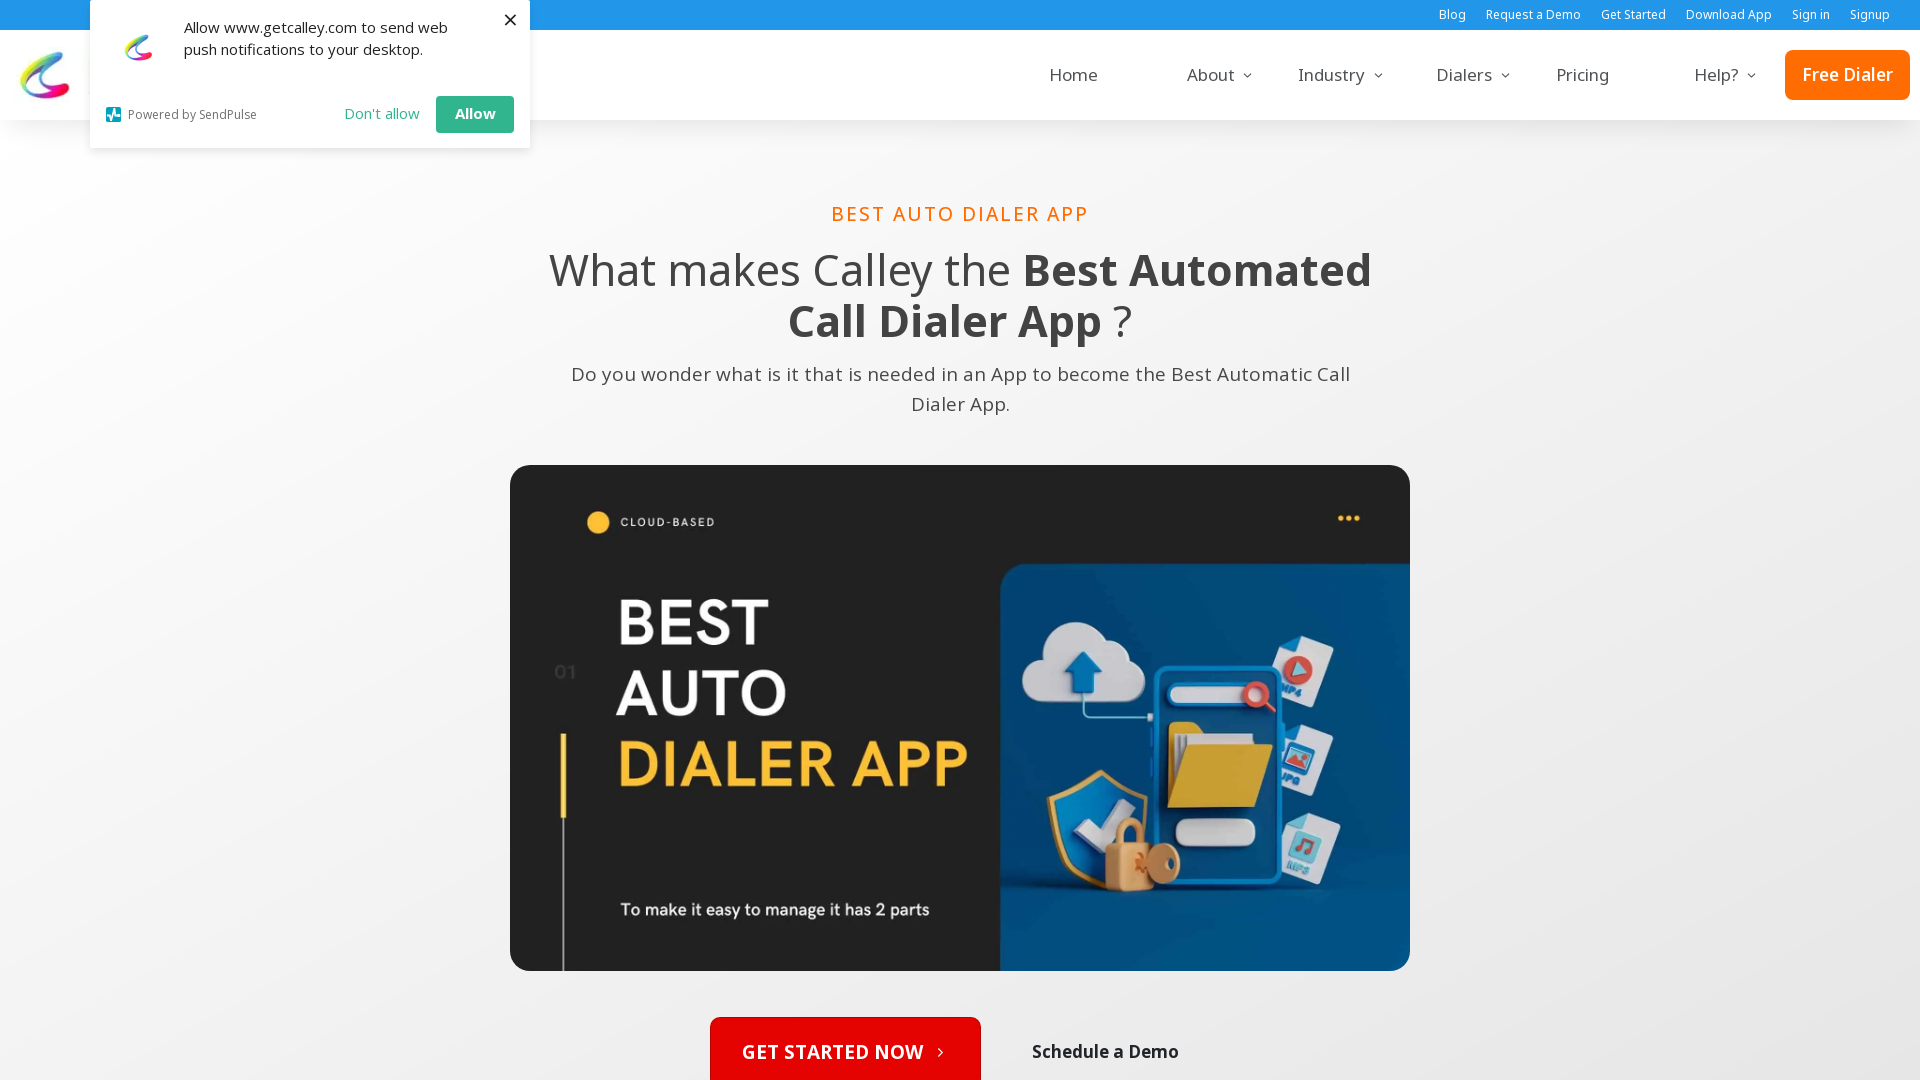

Waited for page content to load (networkidle state)
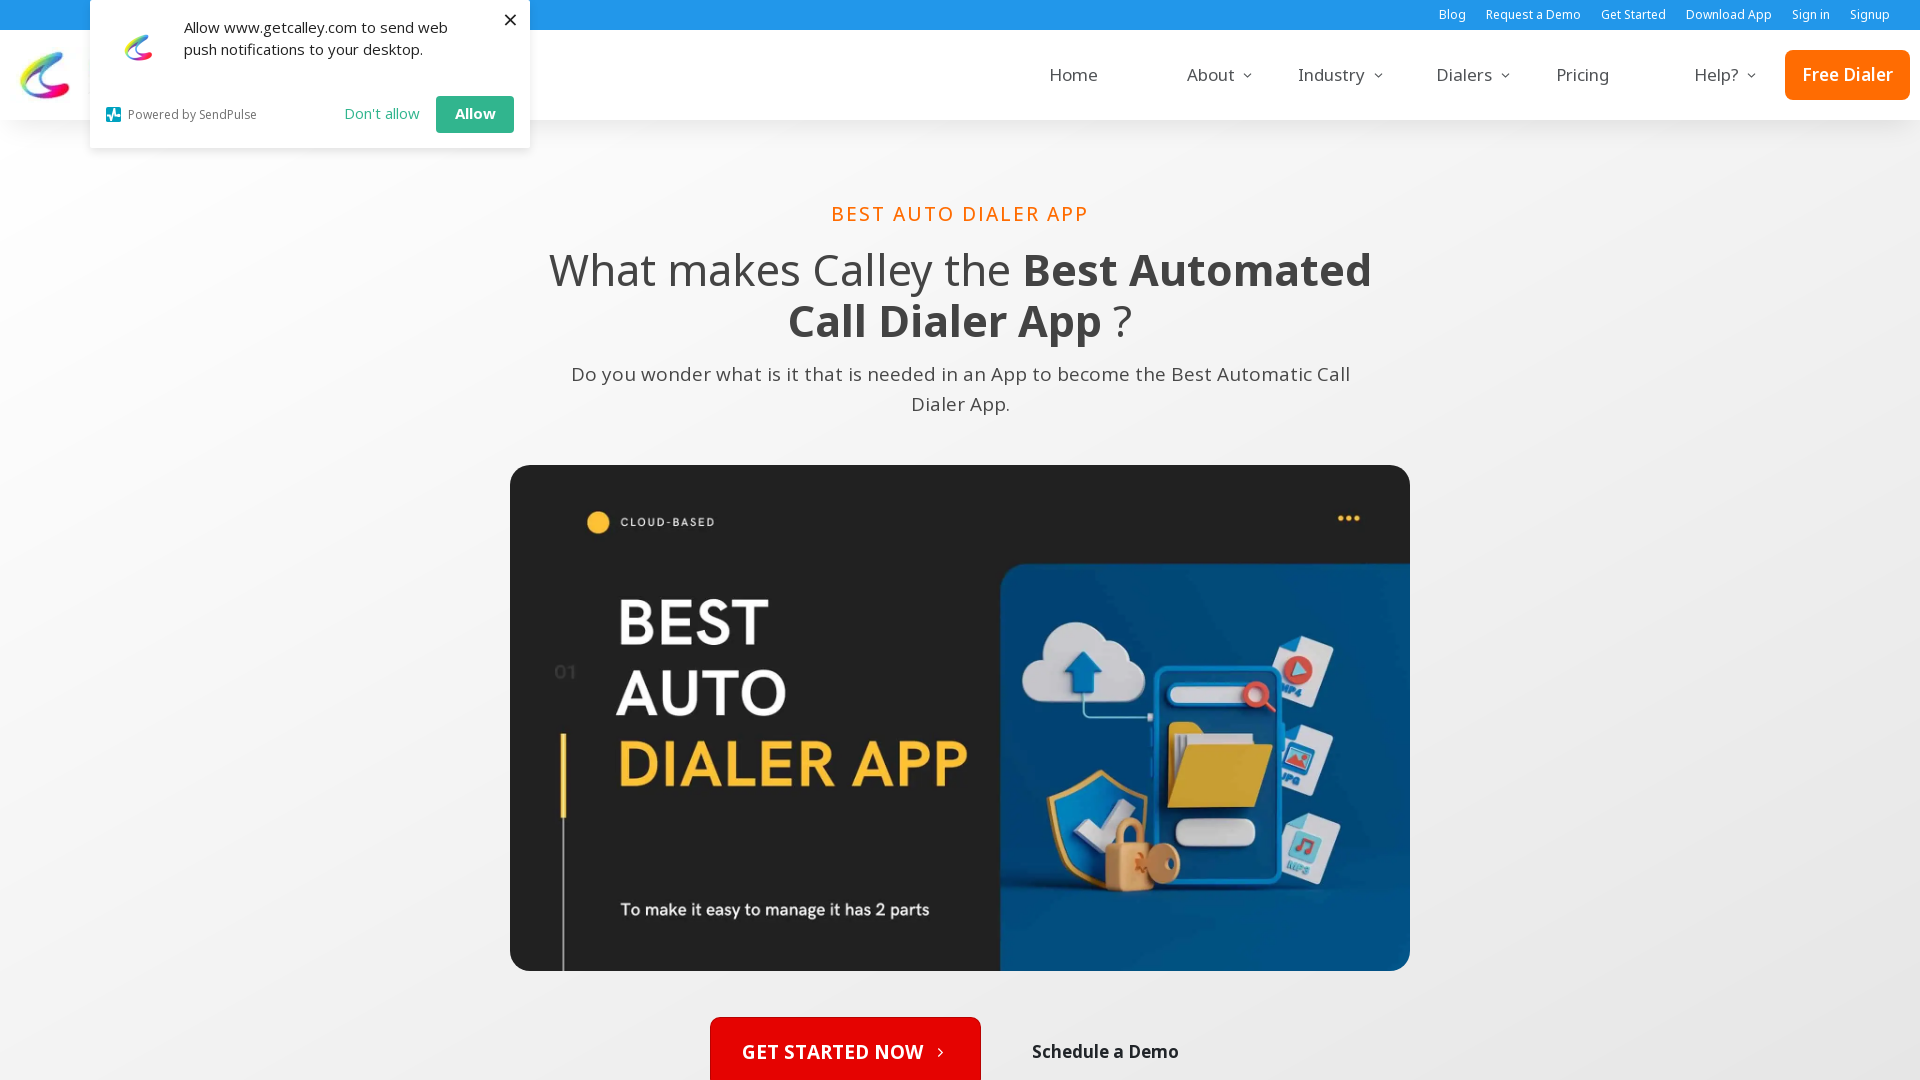

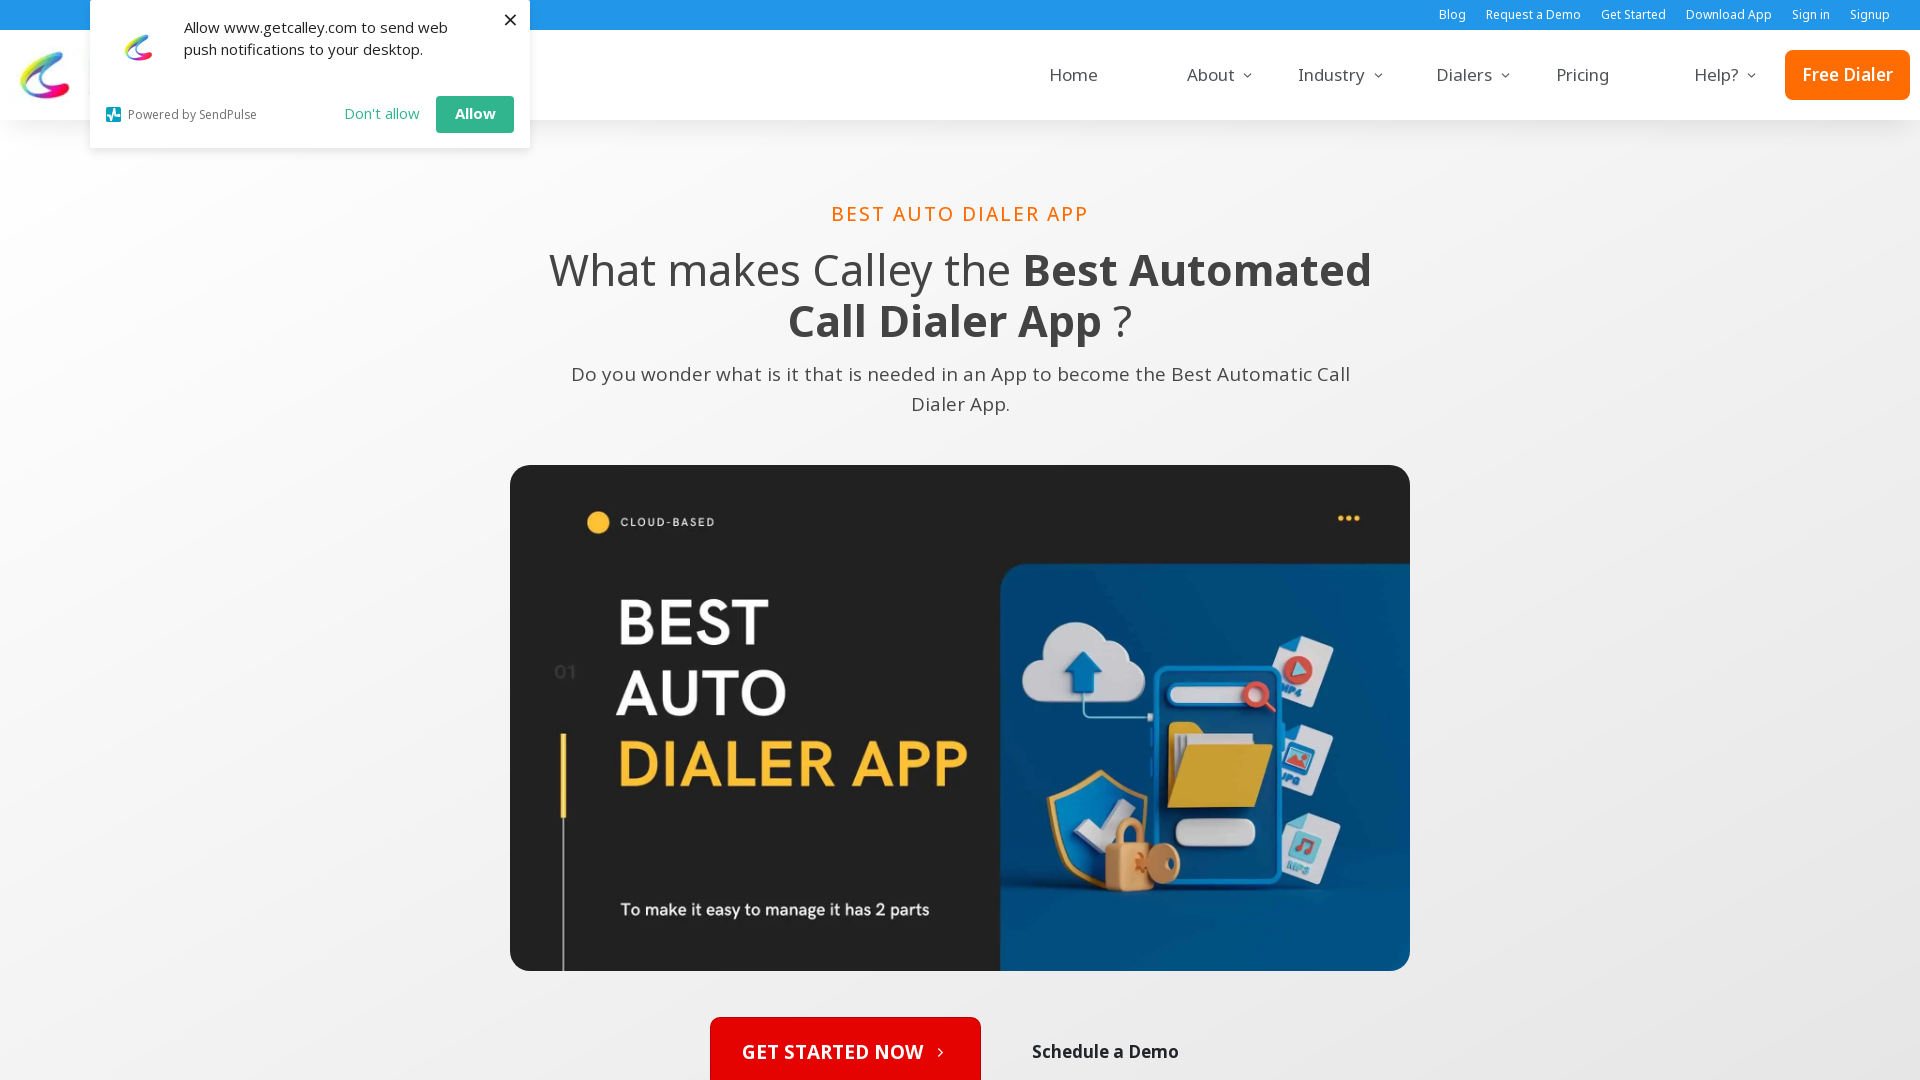